Tests dynamic content loading by clicking a start button and waiting for hidden content to become visible

Starting URL: https://the-internet.herokuapp.com/dynamic_loading/1

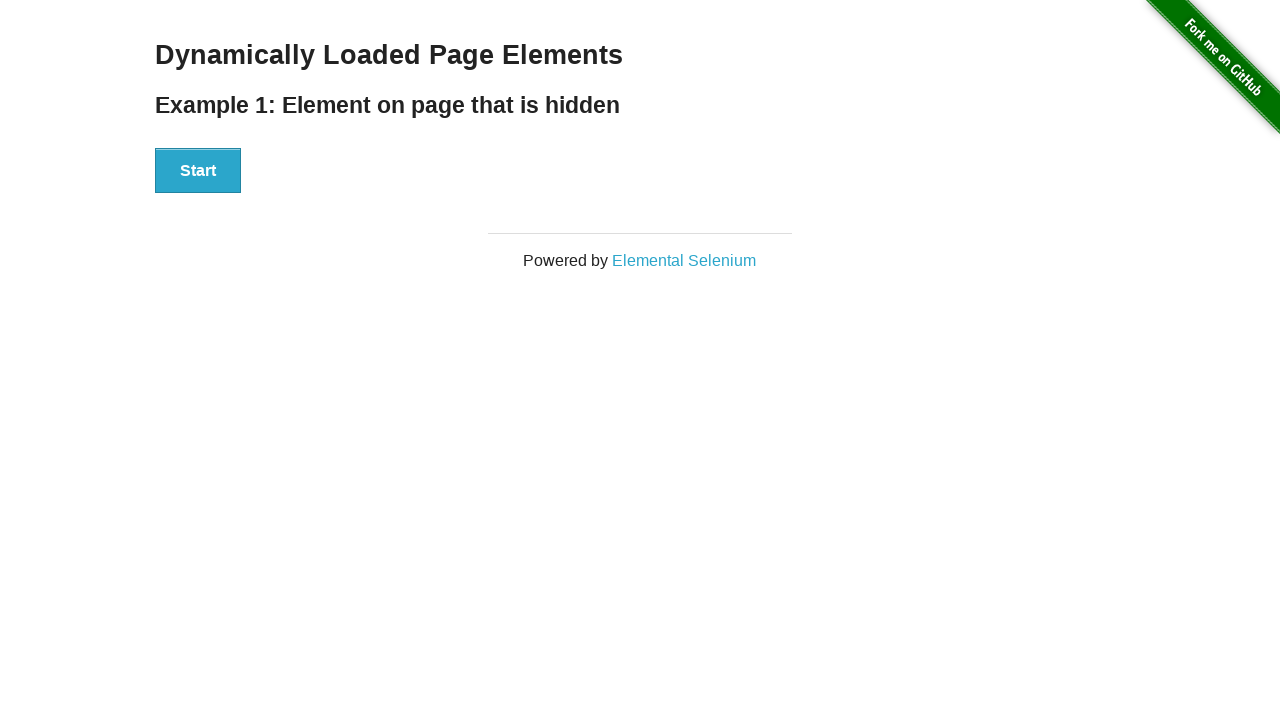

Clicked start button to trigger dynamic content loading at (198, 171) on xpath=//div[@id='start']//button
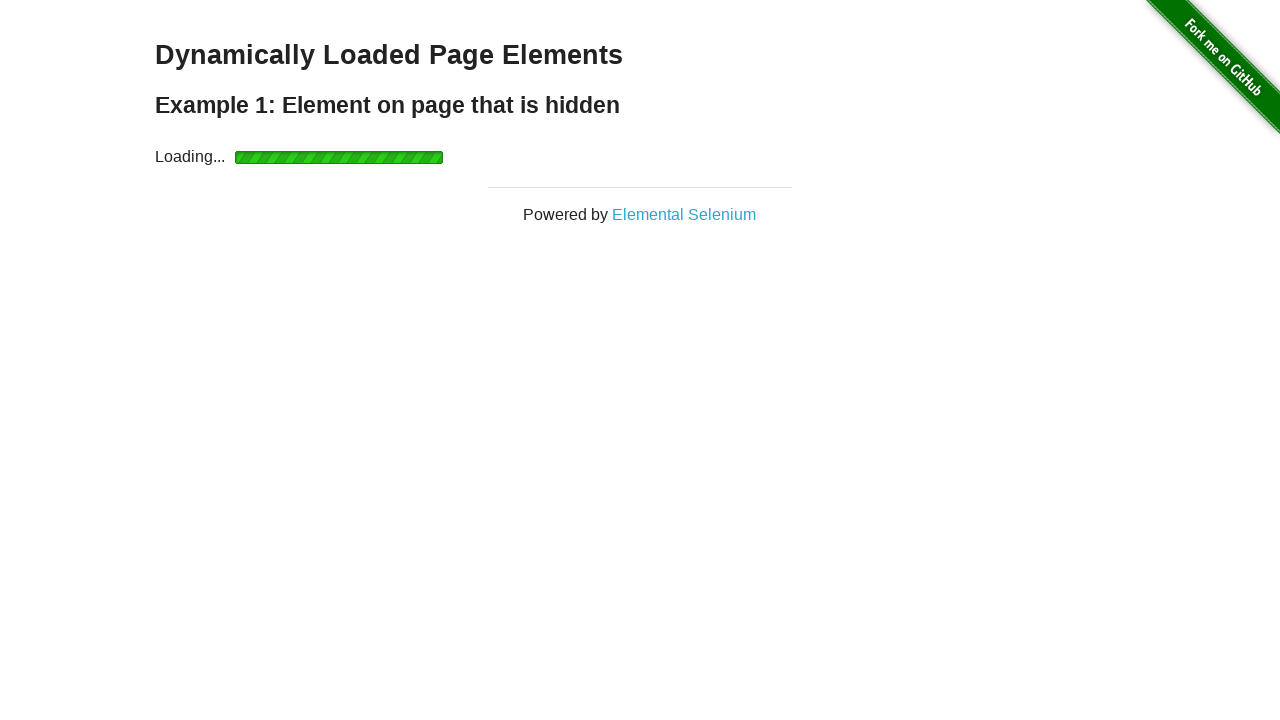

Dynamic content became visible - finish h4 element is now visible
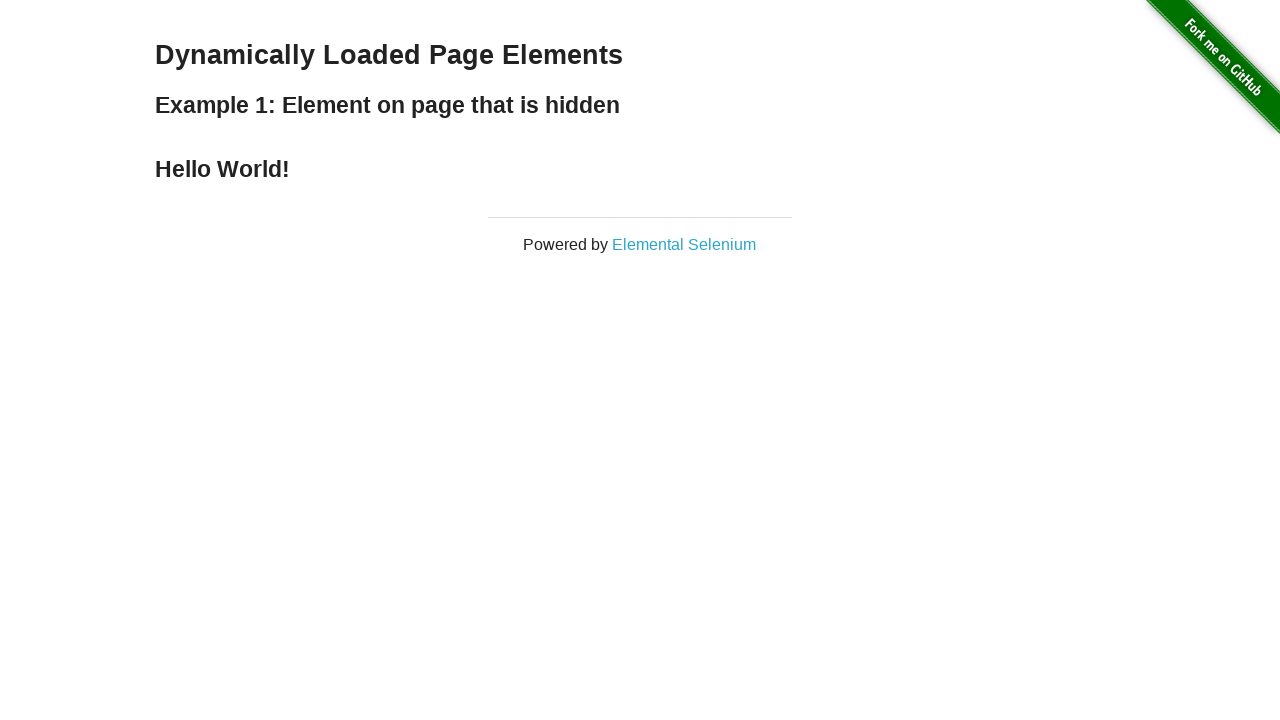

Located the finish h4 element
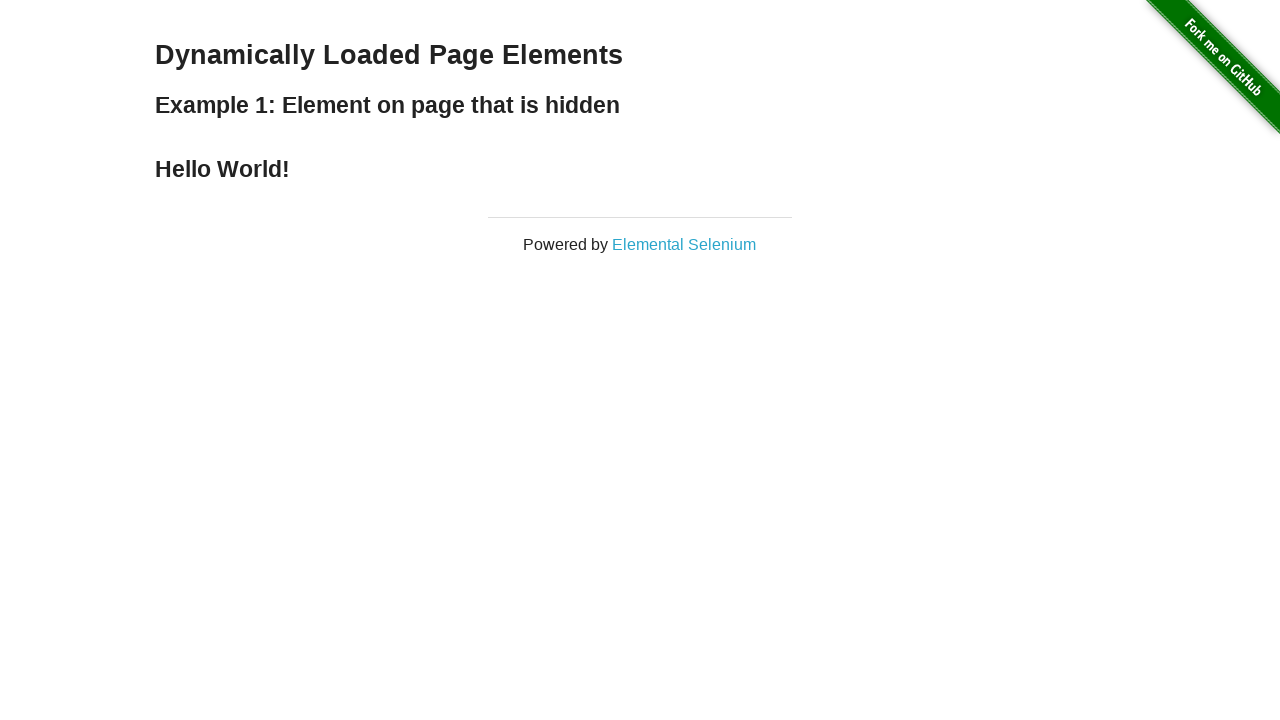

Verified that the finish element contains 'Hello World!' text
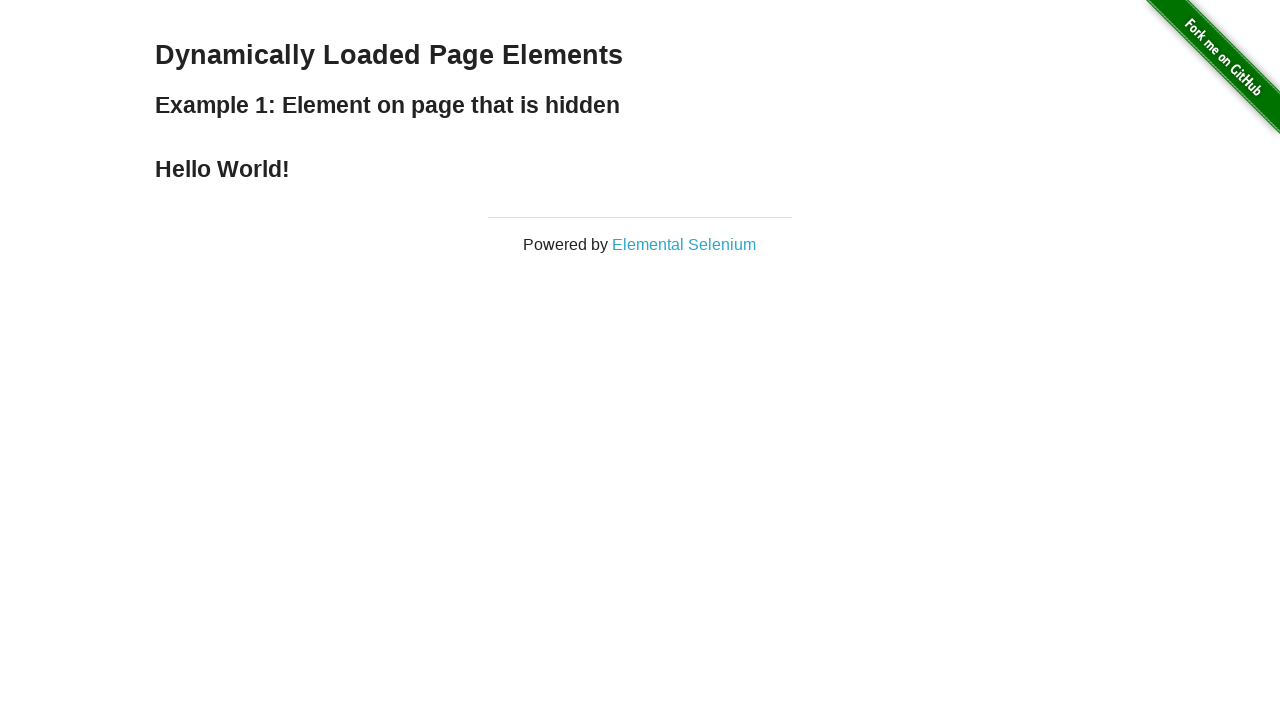

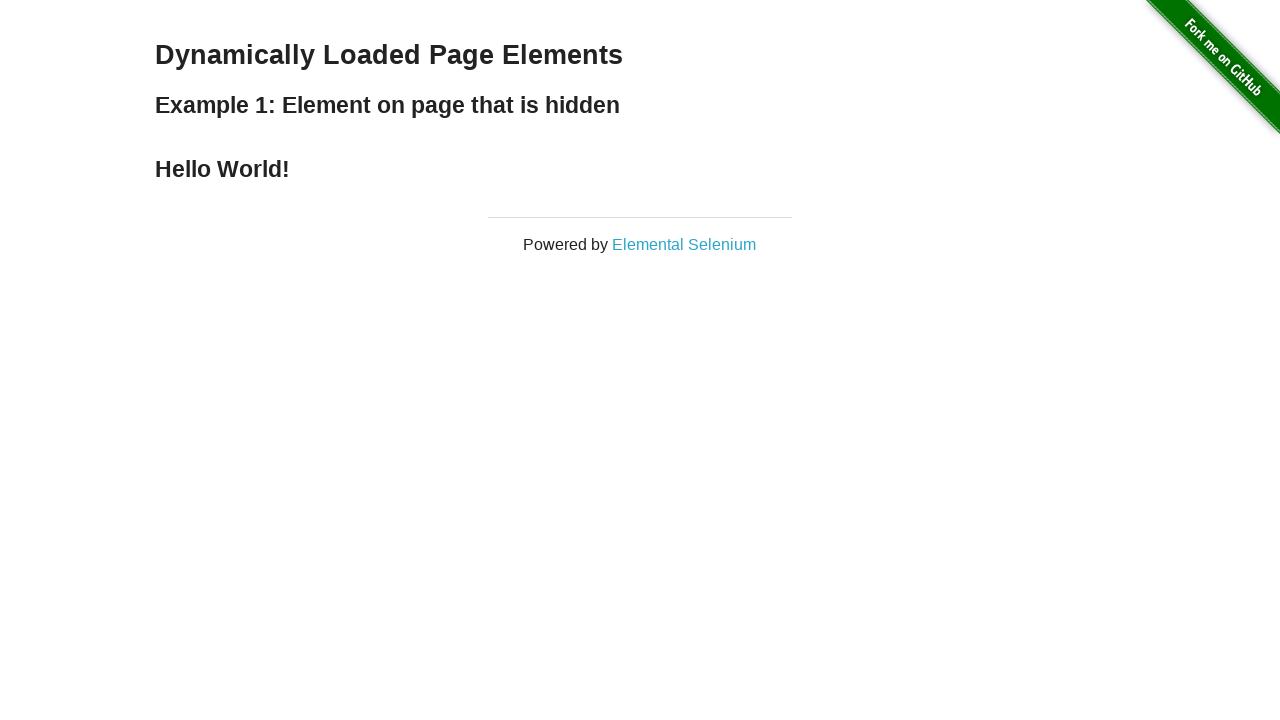